Tests navigation to Top Deals page by clicking link and switching to new window

Starting URL: https://rahulshettyacademy.com/seleniumPractise/#/

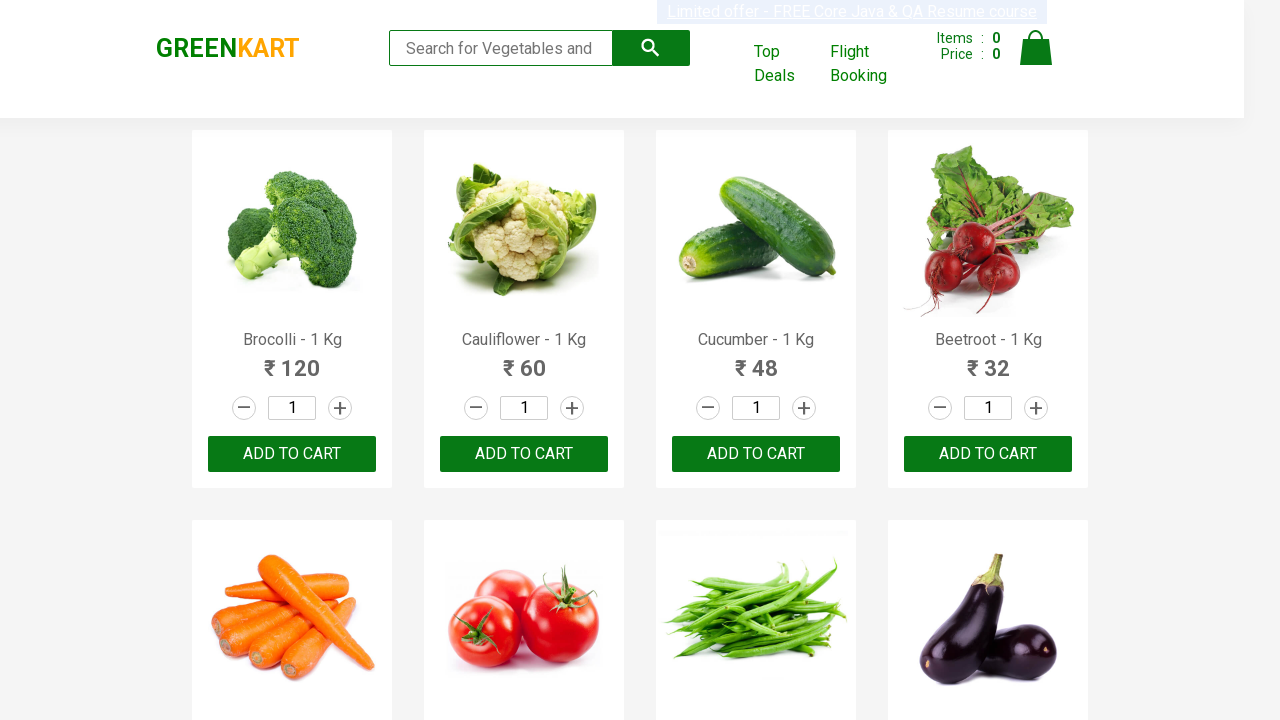

Clicked Top Deals link to open new window at (787, 64) on text='Top Deals'
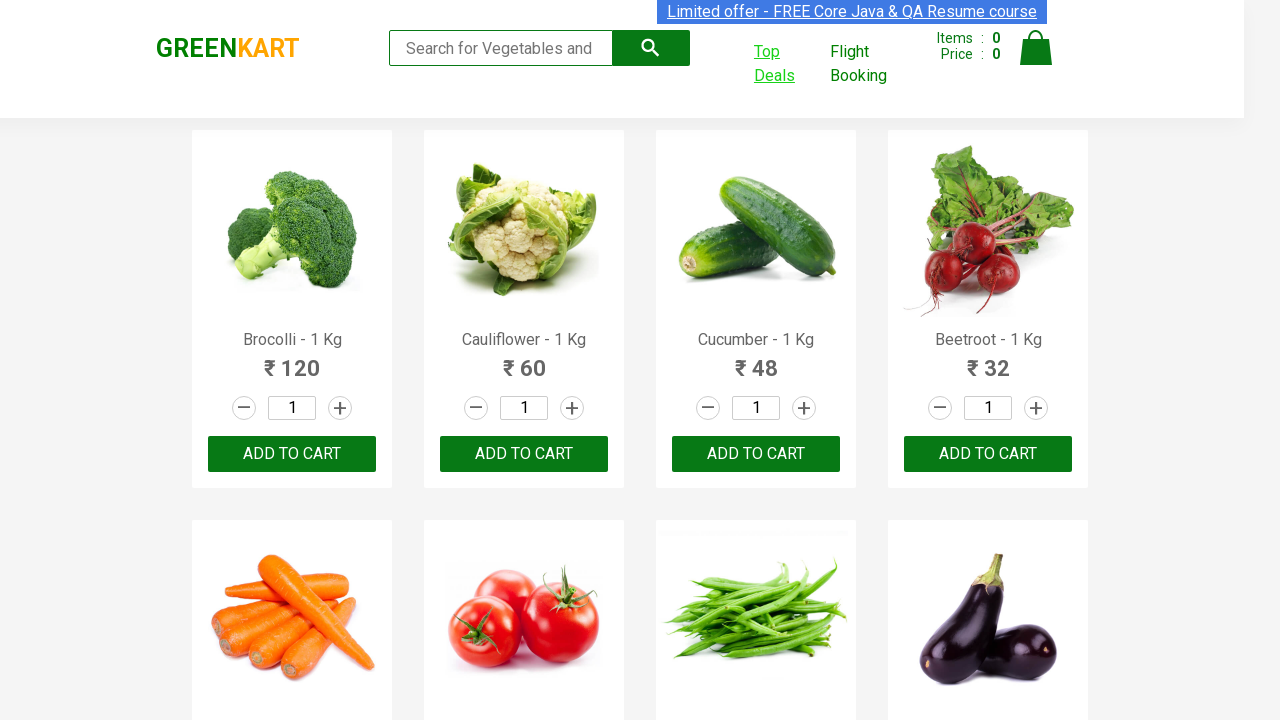

New page loaded after clicking Top Deals link
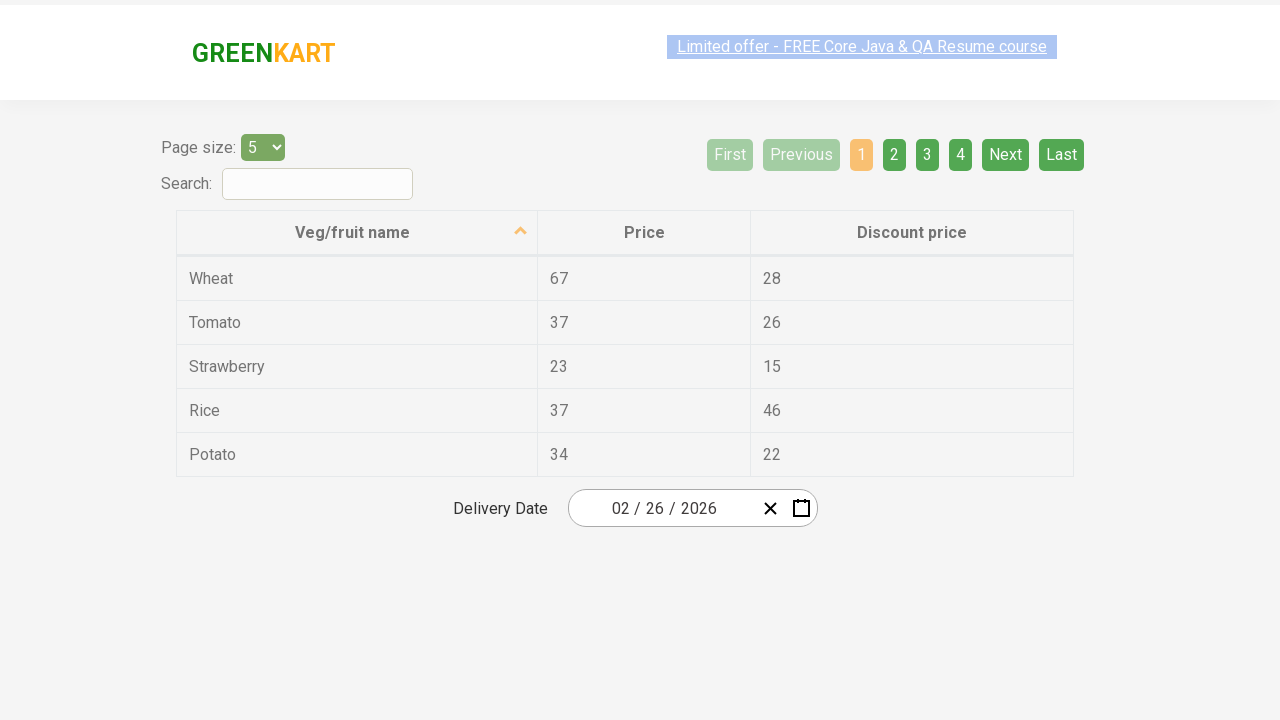

Verified new page URL is https://rahulshettyacademy.com/seleniumPractise/#/offers
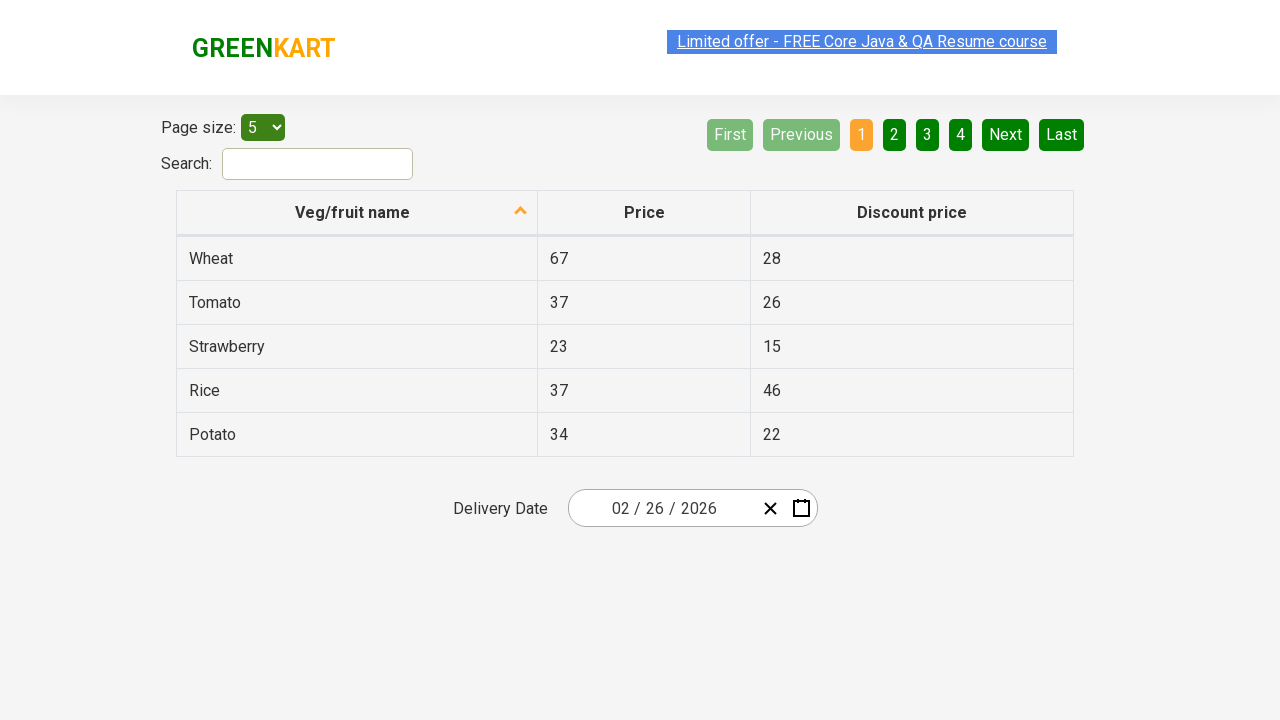

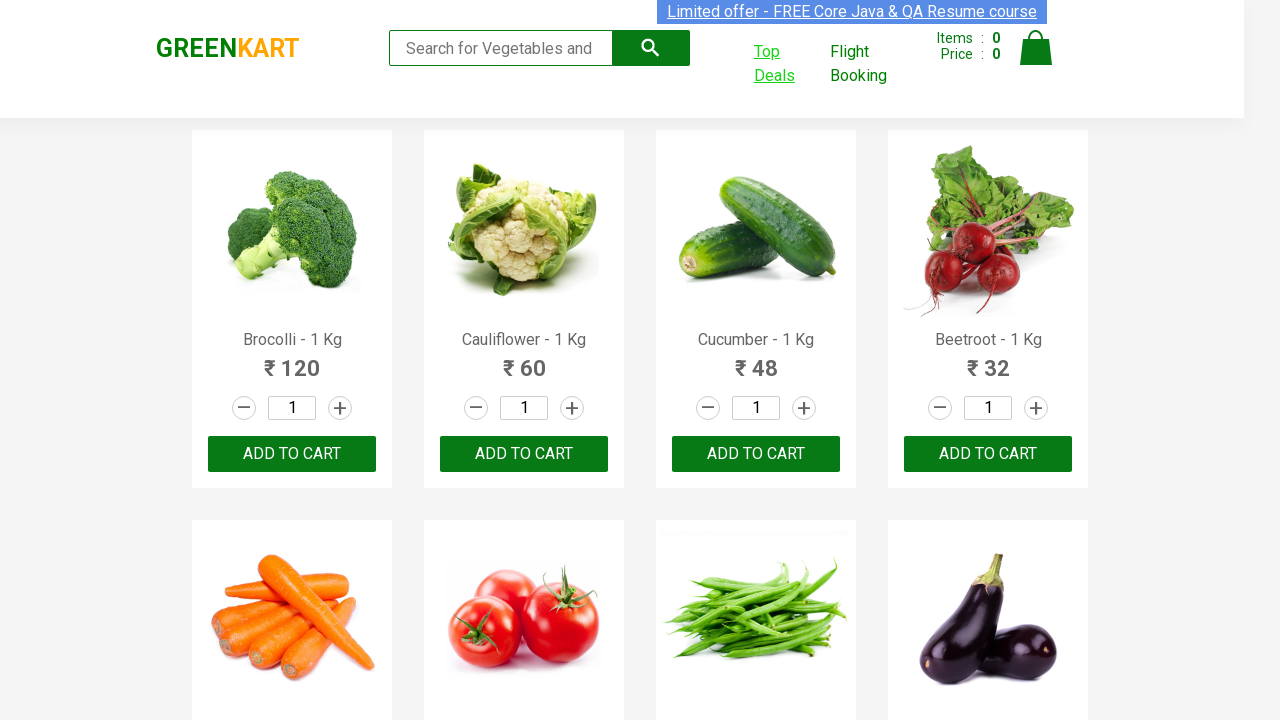